Tests that the Clear completed button displays the correct text when items are completed

Starting URL: https://demo.playwright.dev/todomvc

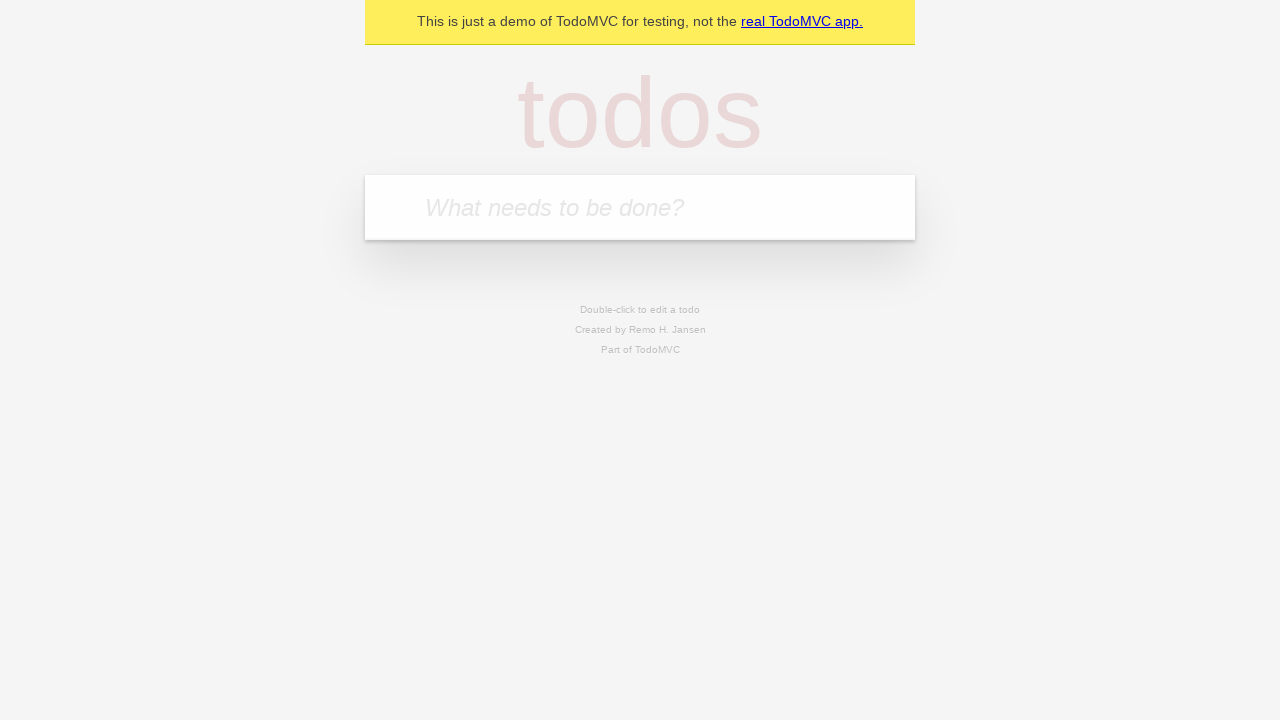

Filled new-todo input with 'buy some cheese' on .new-todo
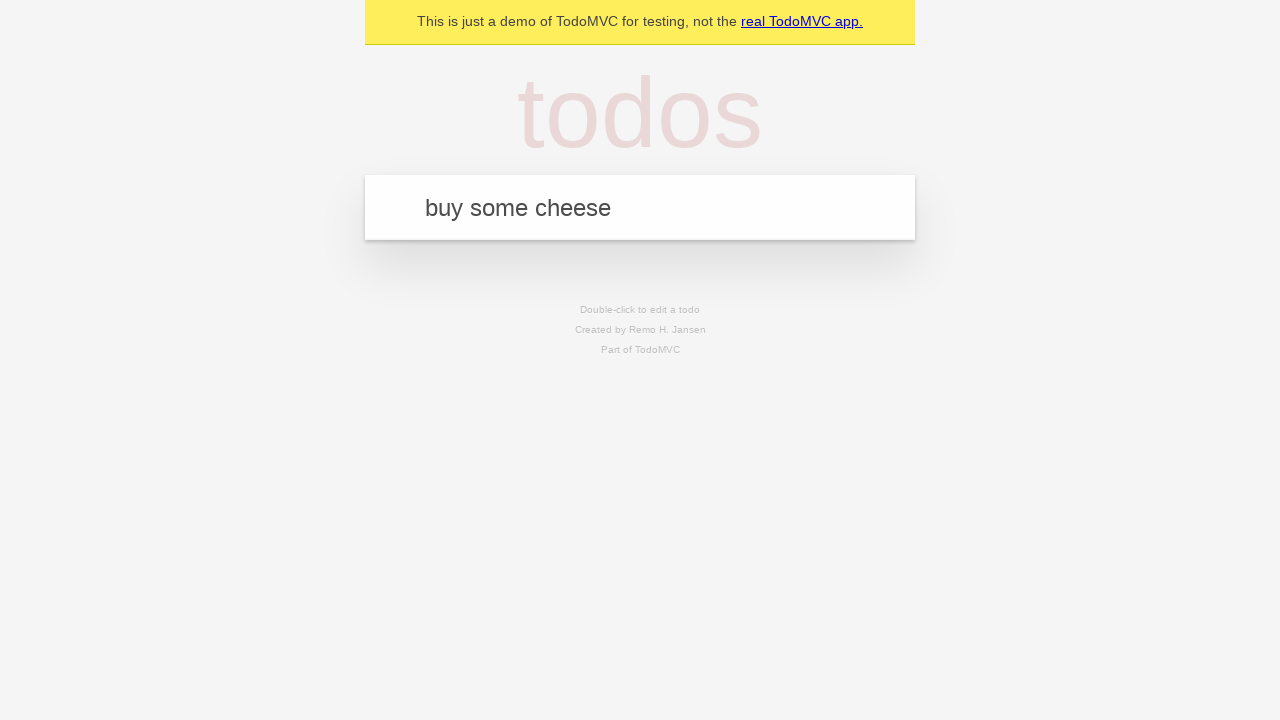

Pressed Enter to add first todo item on .new-todo
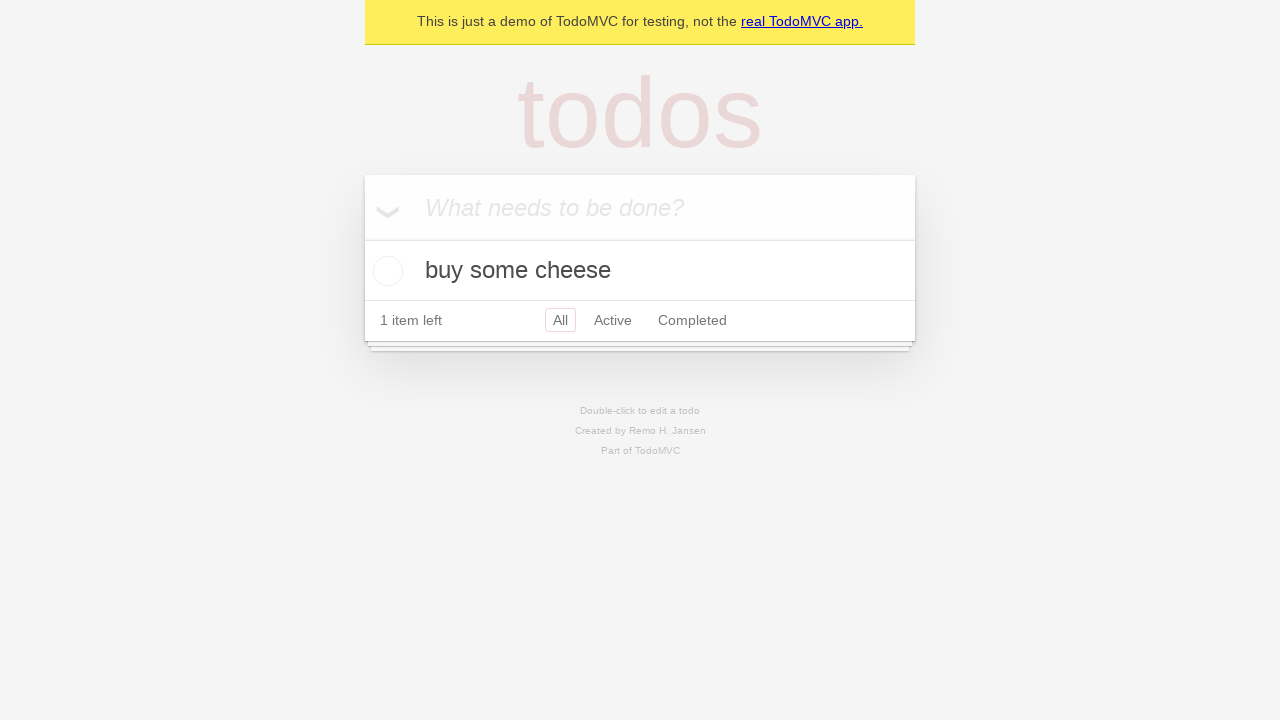

Filled new-todo input with 'feed the cat' on .new-todo
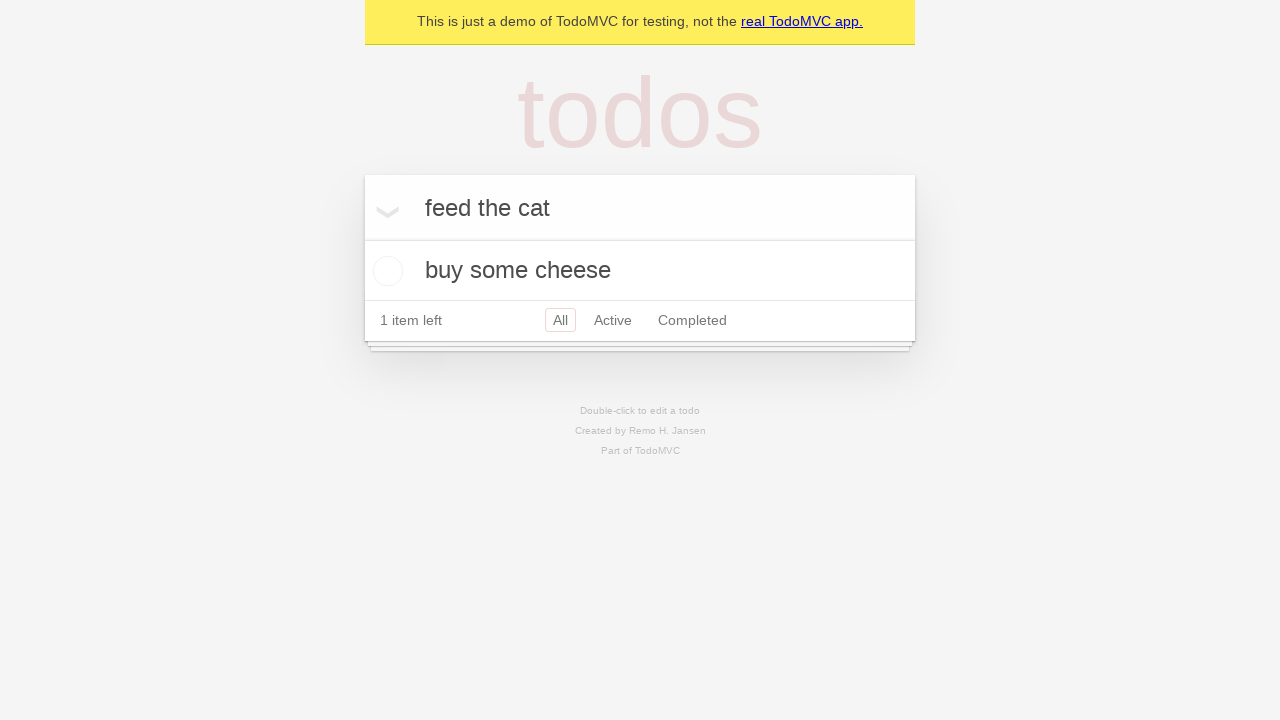

Pressed Enter to add second todo item on .new-todo
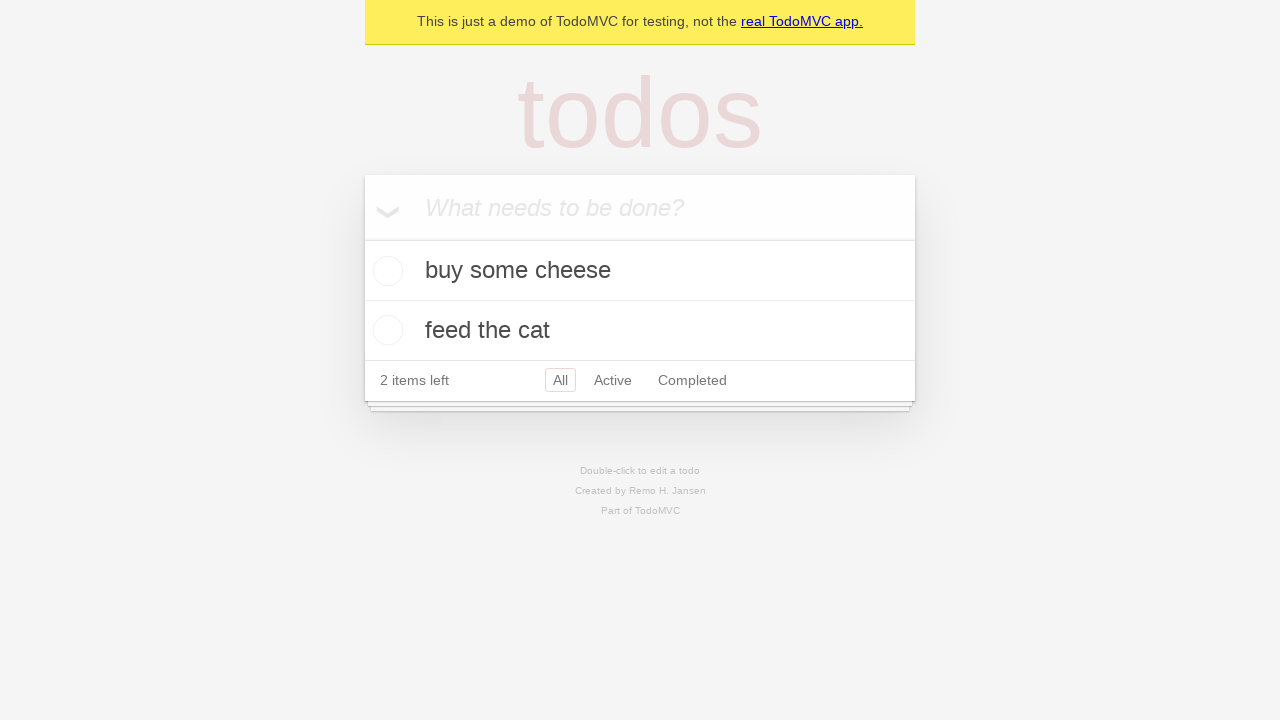

Filled new-todo input with 'book a doctors appointment' on .new-todo
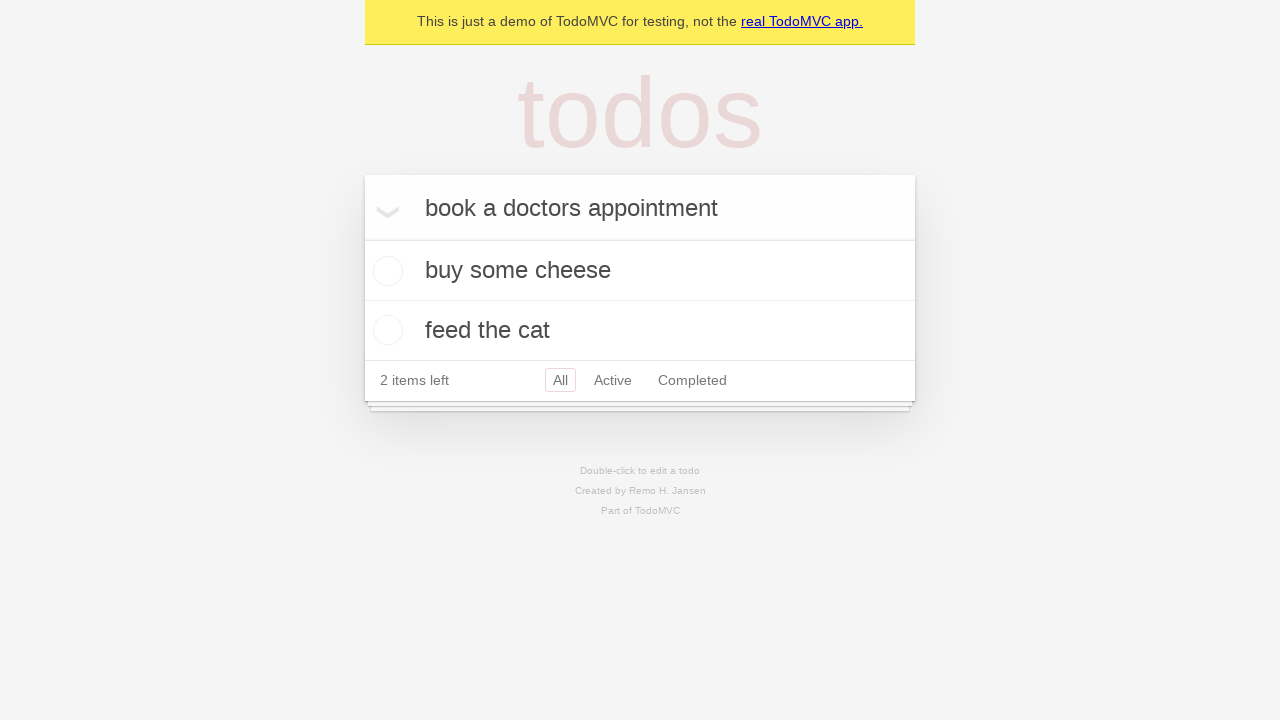

Pressed Enter to add third todo item on .new-todo
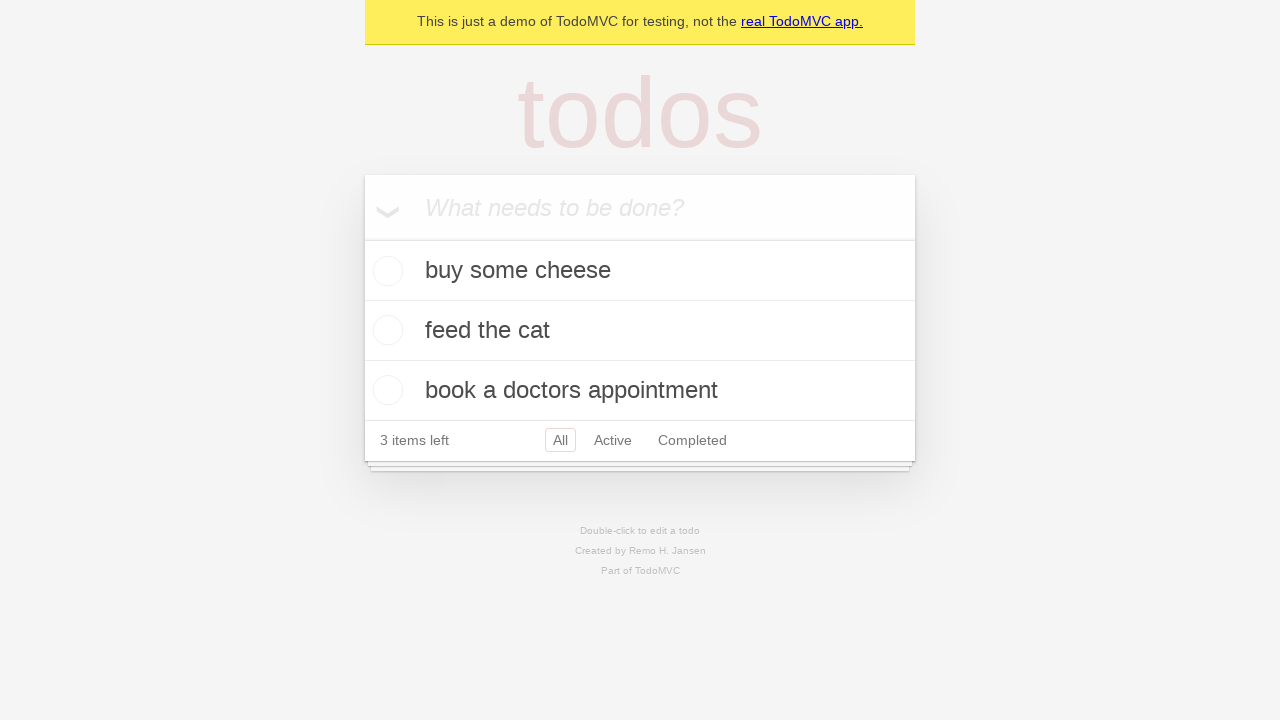

Checked the first todo item to mark it as completed at (385, 271) on .todo-list li .toggle >> nth=0
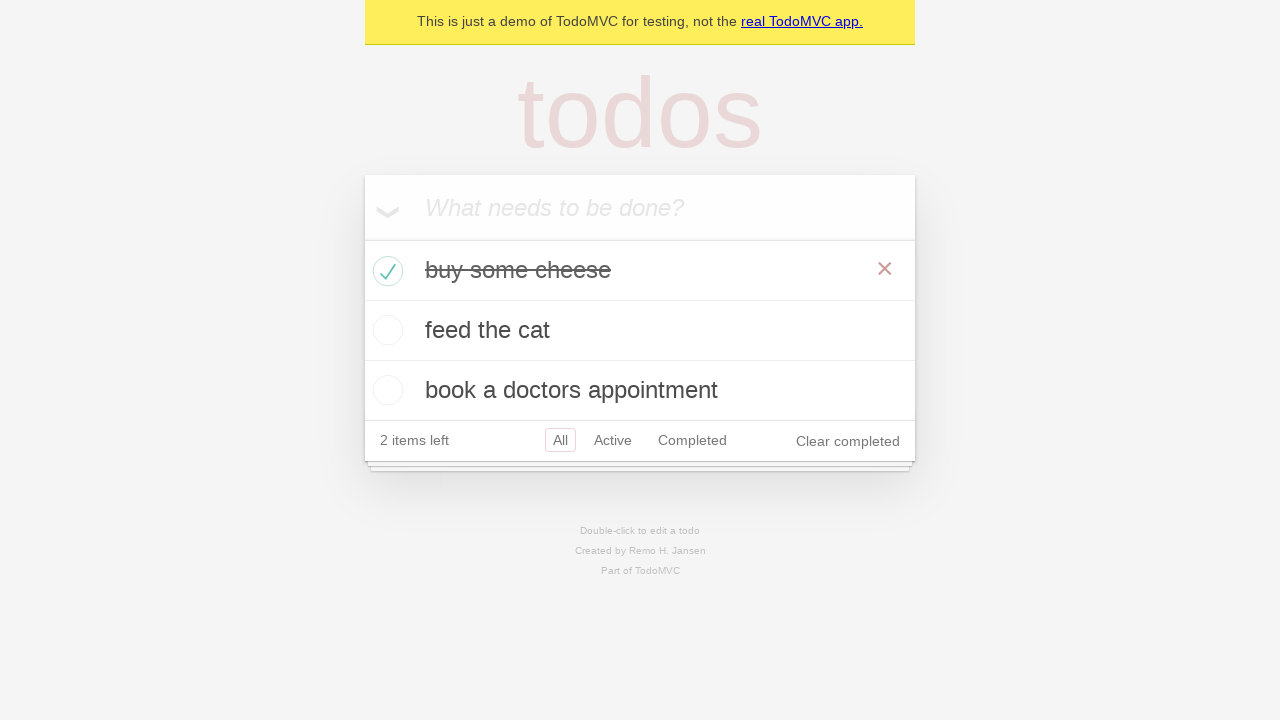

Clear completed button appeared after marking item as completed
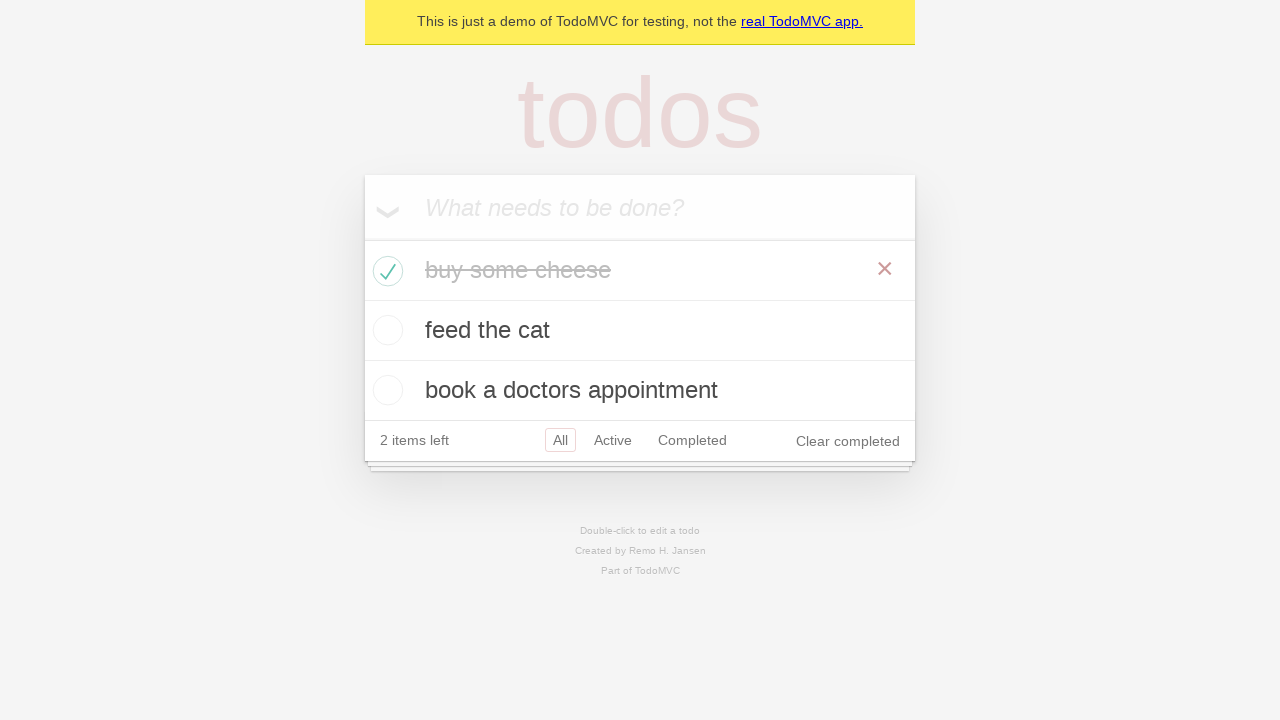

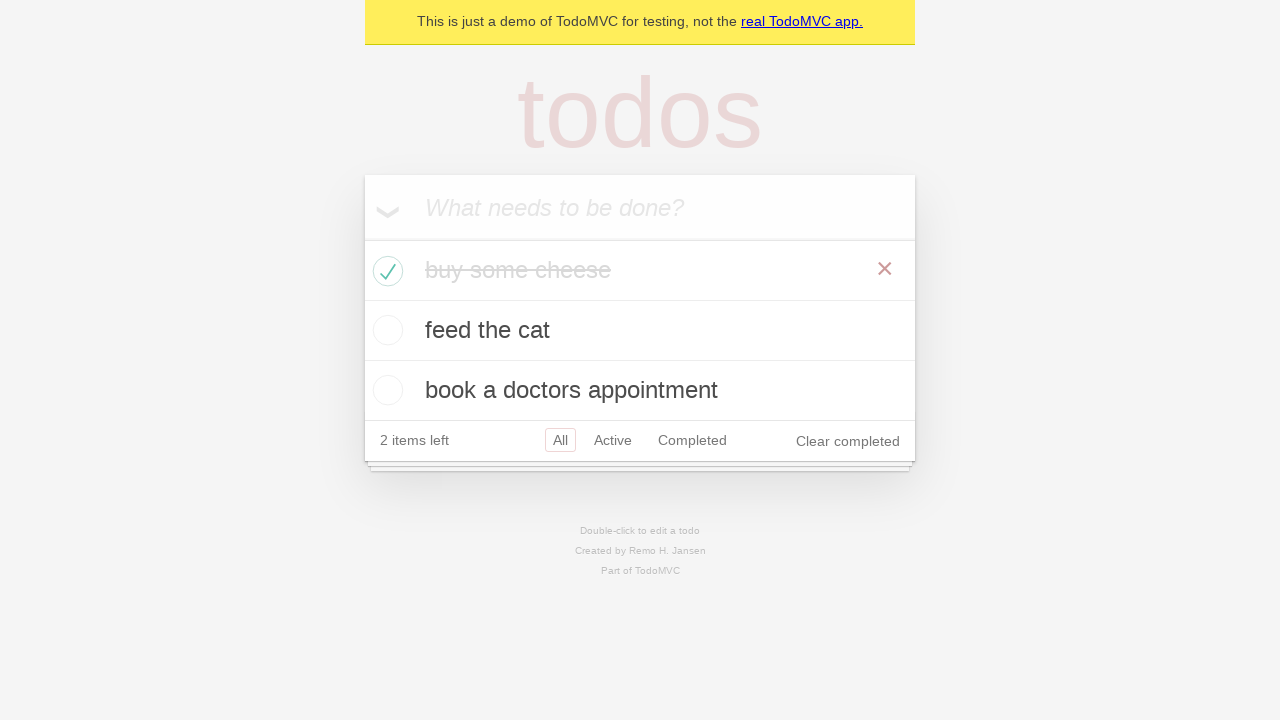